Tests handling JavaScript confirmation alerts by clicking a button to trigger a confirmation dialog, accepting it, and verifying the result message displays correctly.

Starting URL: http://the-internet.herokuapp.com/javascript_alerts

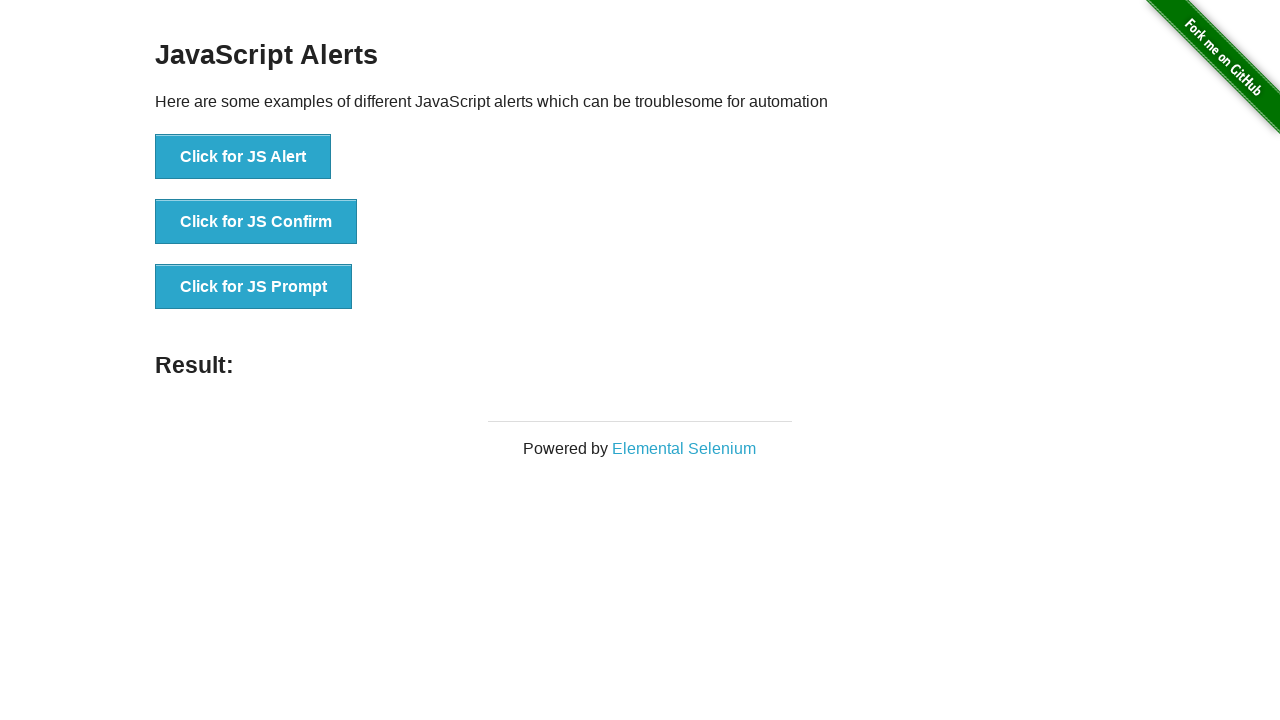

Clicked the second button to trigger JavaScript confirmation alert at (256, 222) on button >> nth=1
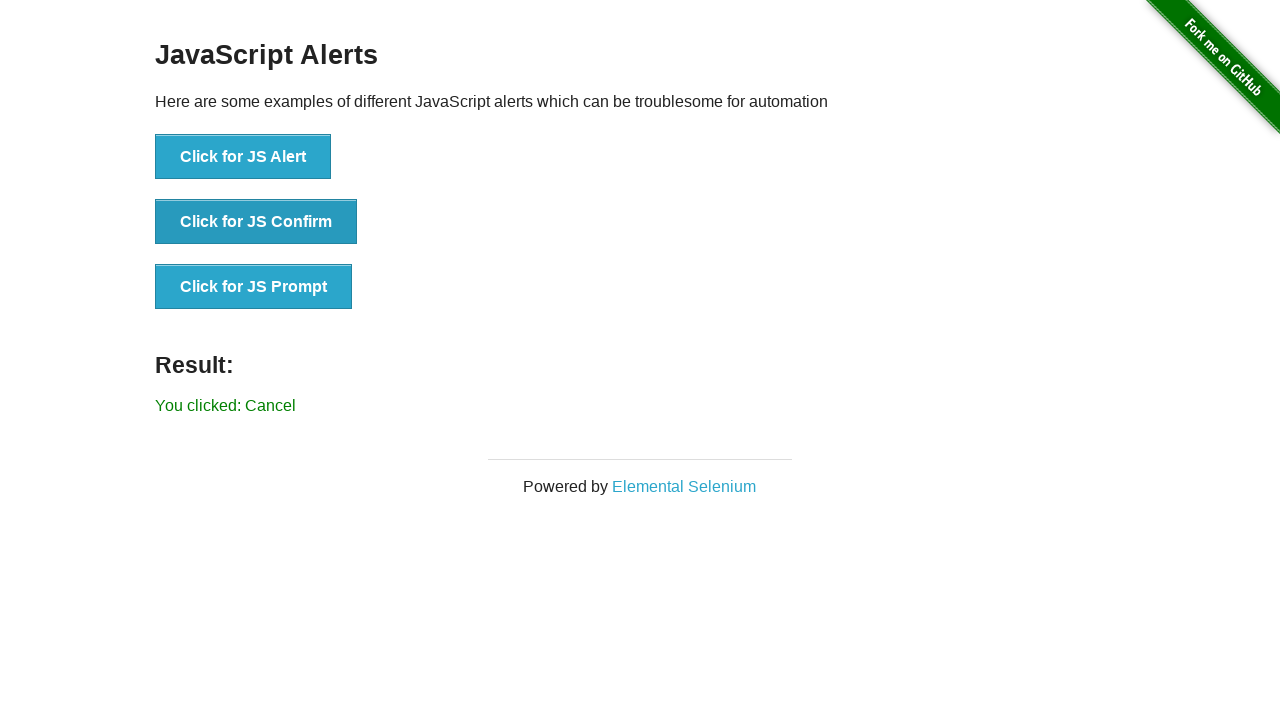

Set up dialog handler to accept confirmation alerts
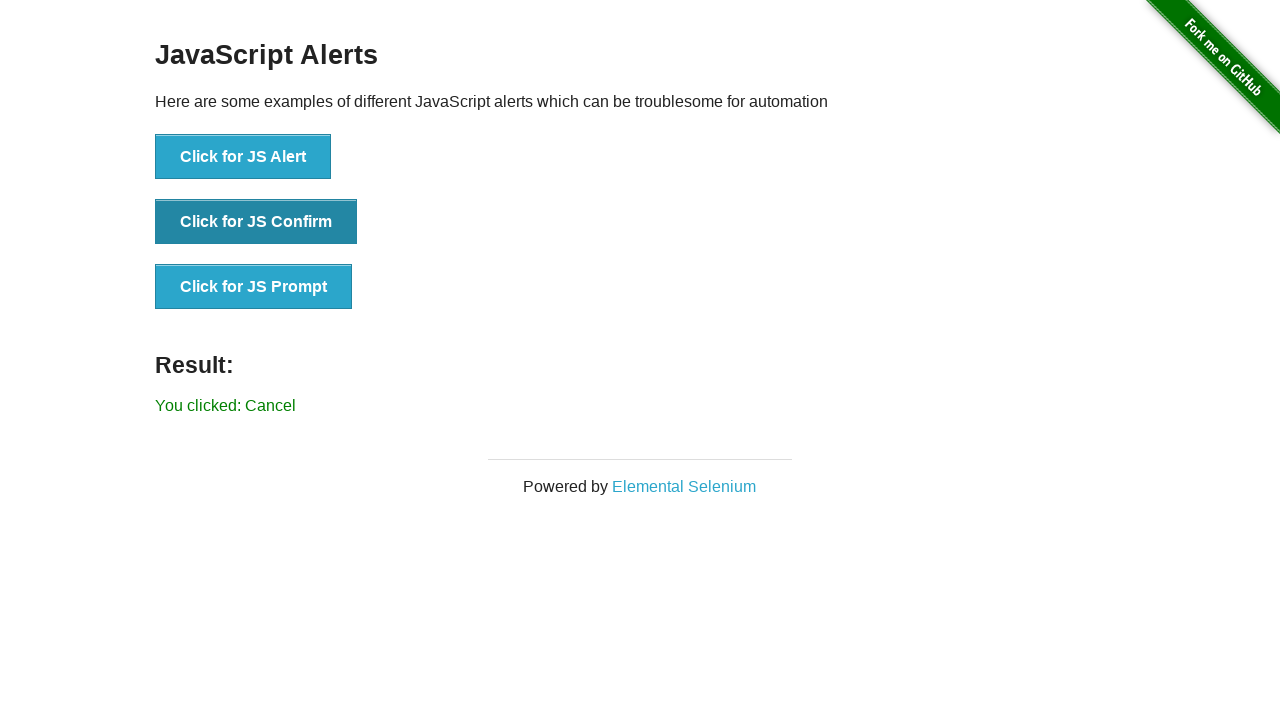

Re-clicked the second button to trigger the confirmation dialog at (256, 222) on button >> nth=1
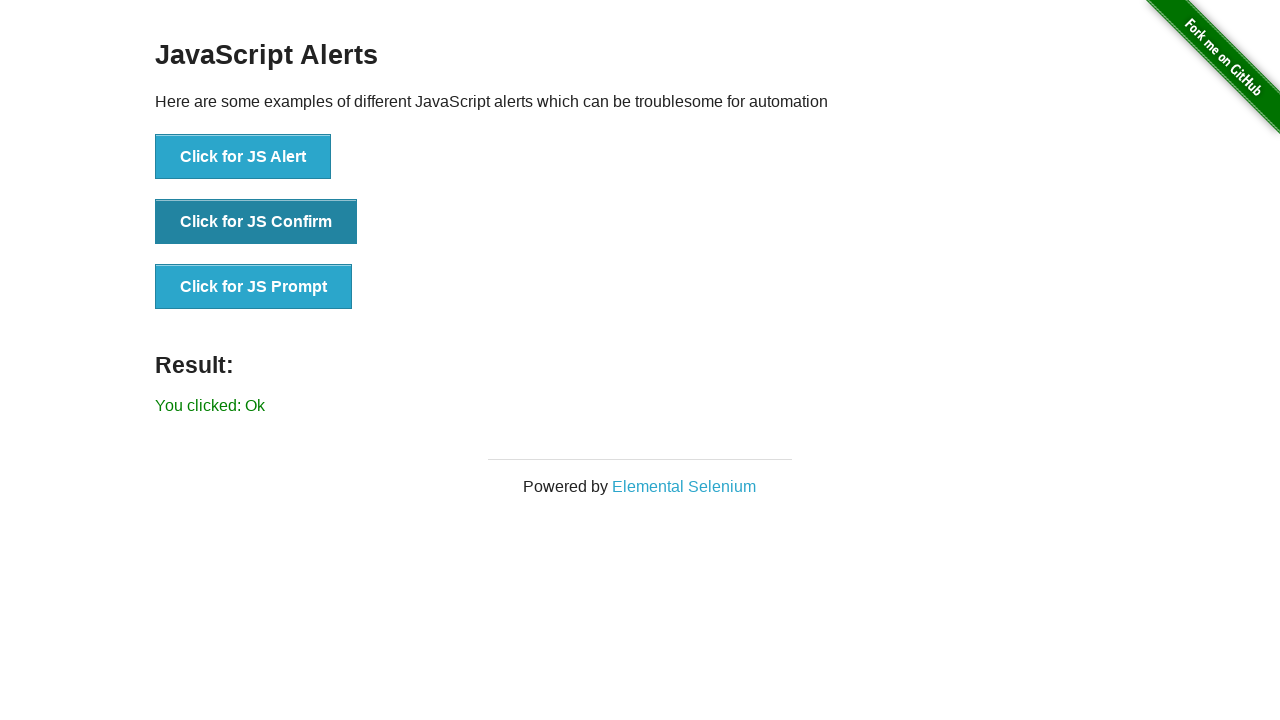

Waited for result message to appear
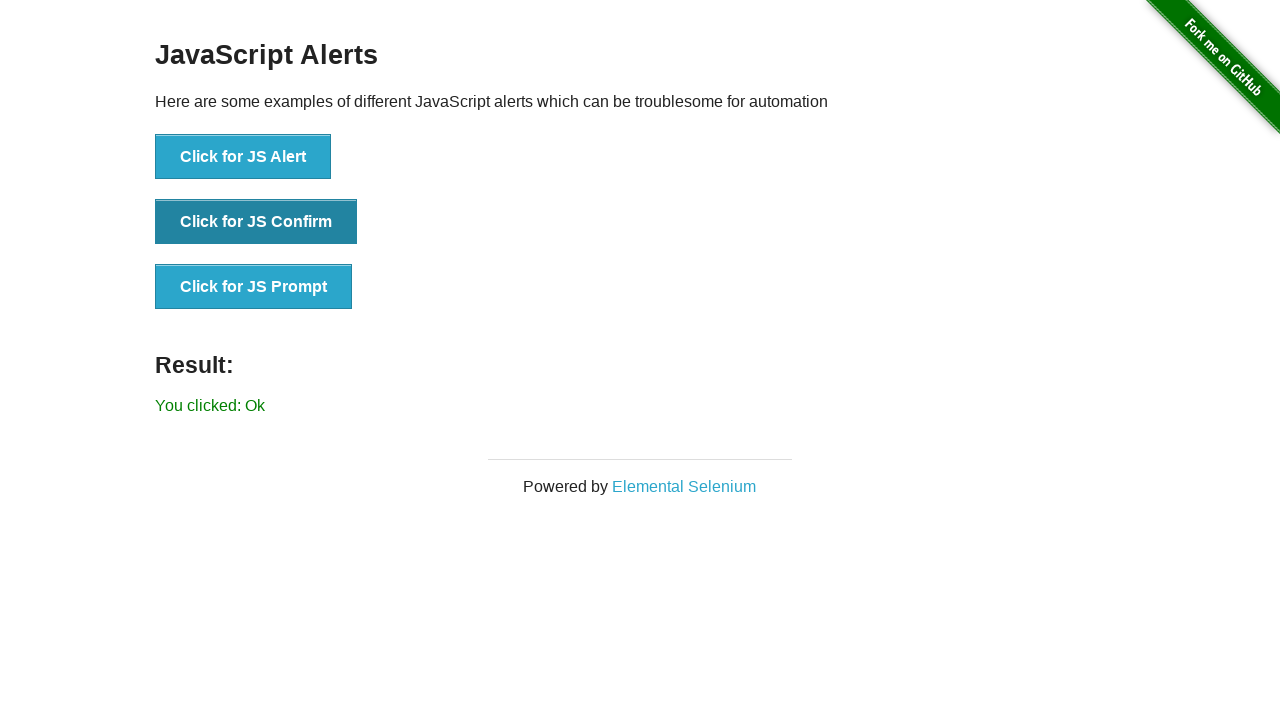

Retrieved result text: 'You clicked: Ok'
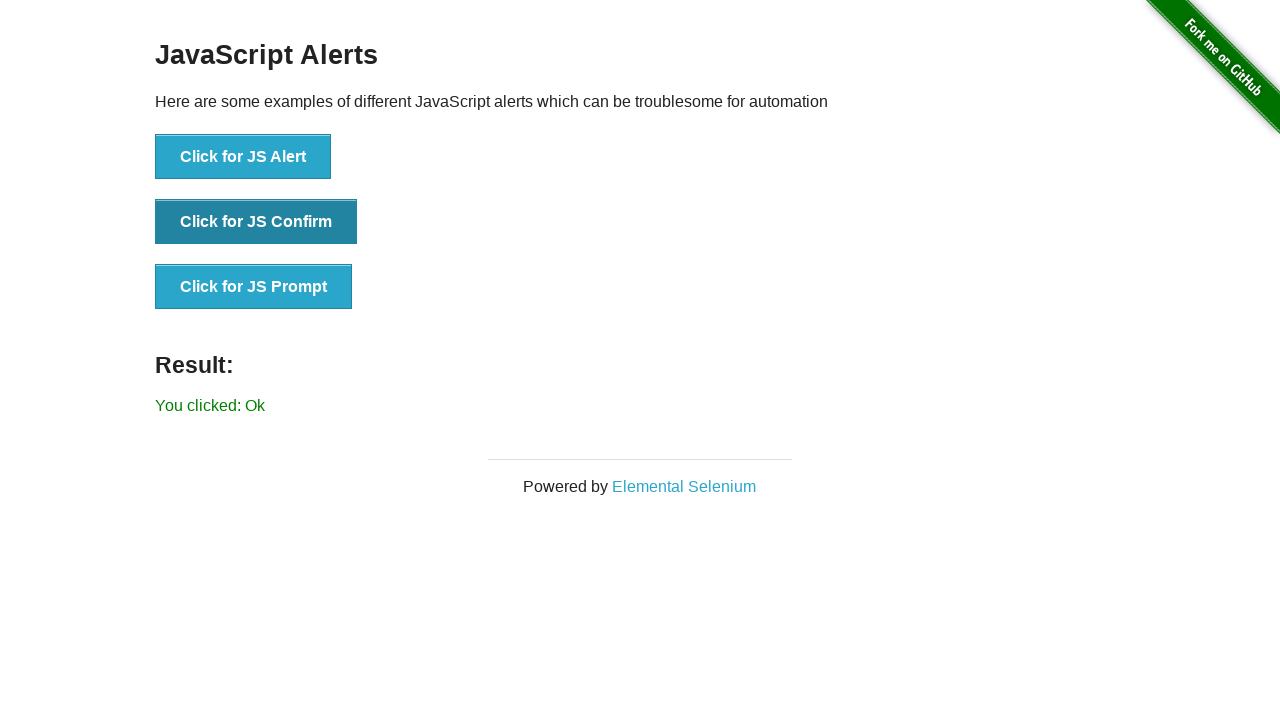

Verified result text matches expected value 'You clicked: Ok'
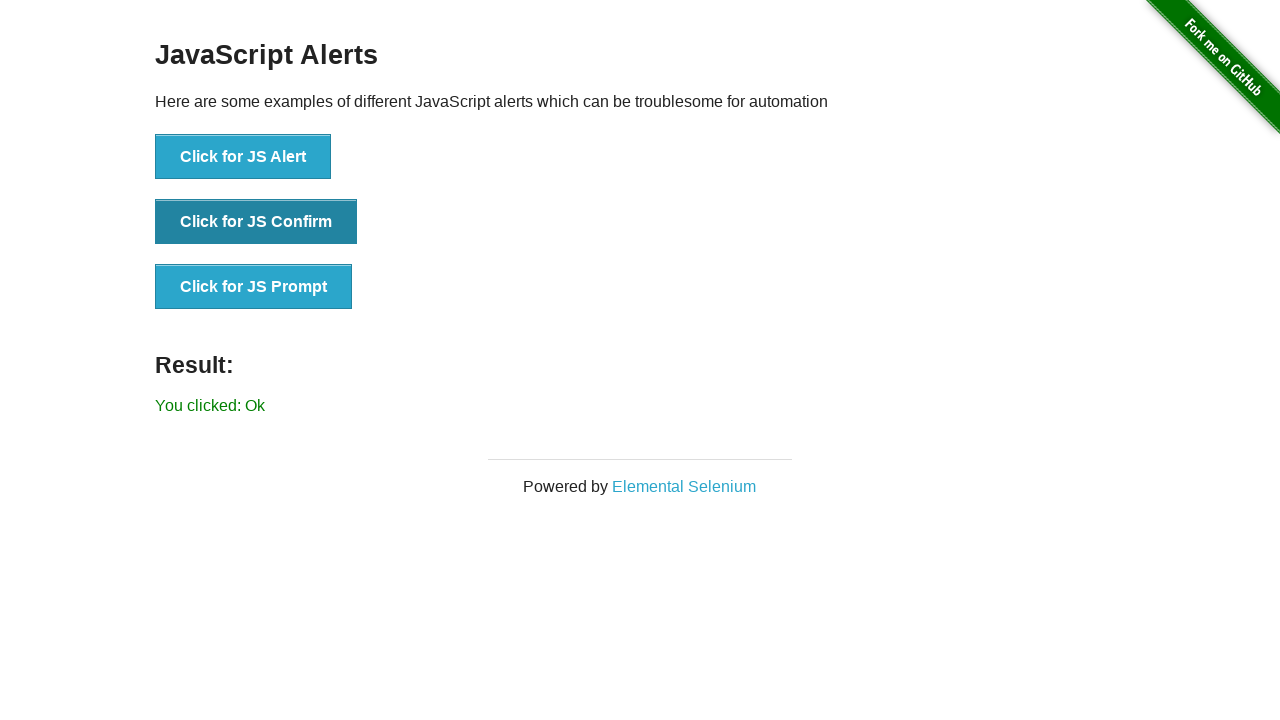

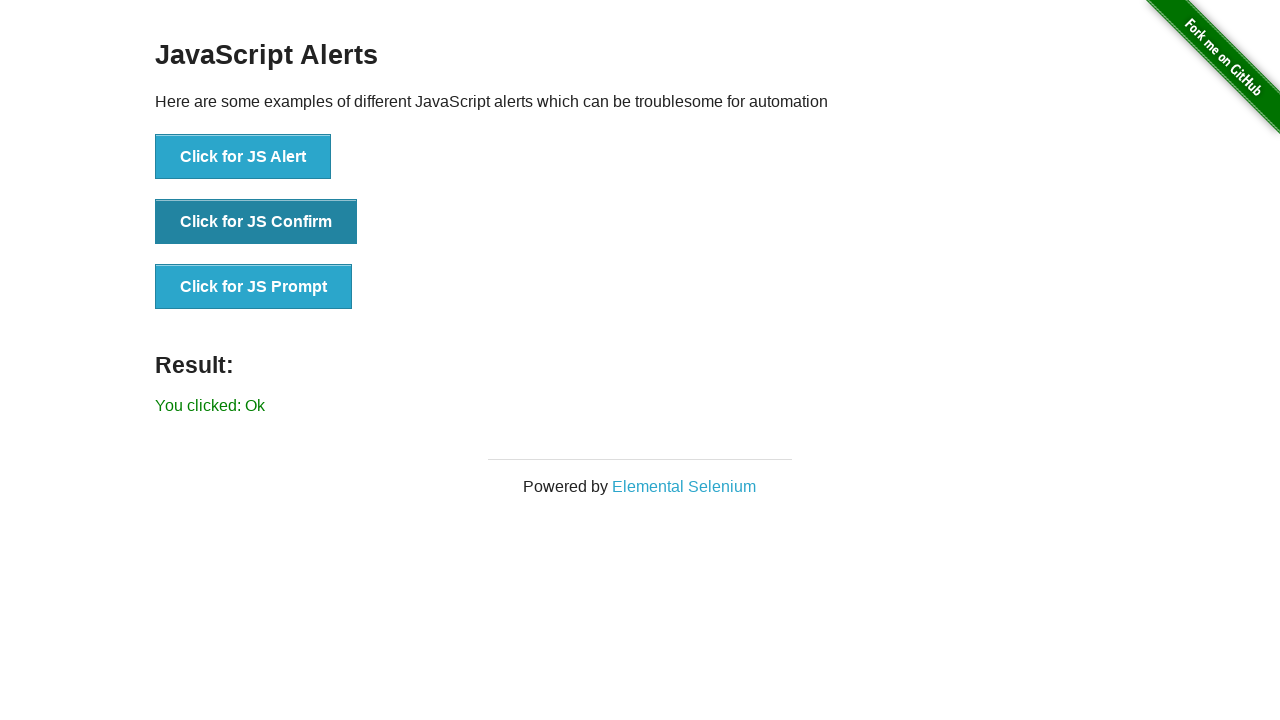